Tests editing a todo item by double-clicking, changing the text, and pressing Enter

Starting URL: https://demo.playwright.dev/todomvc

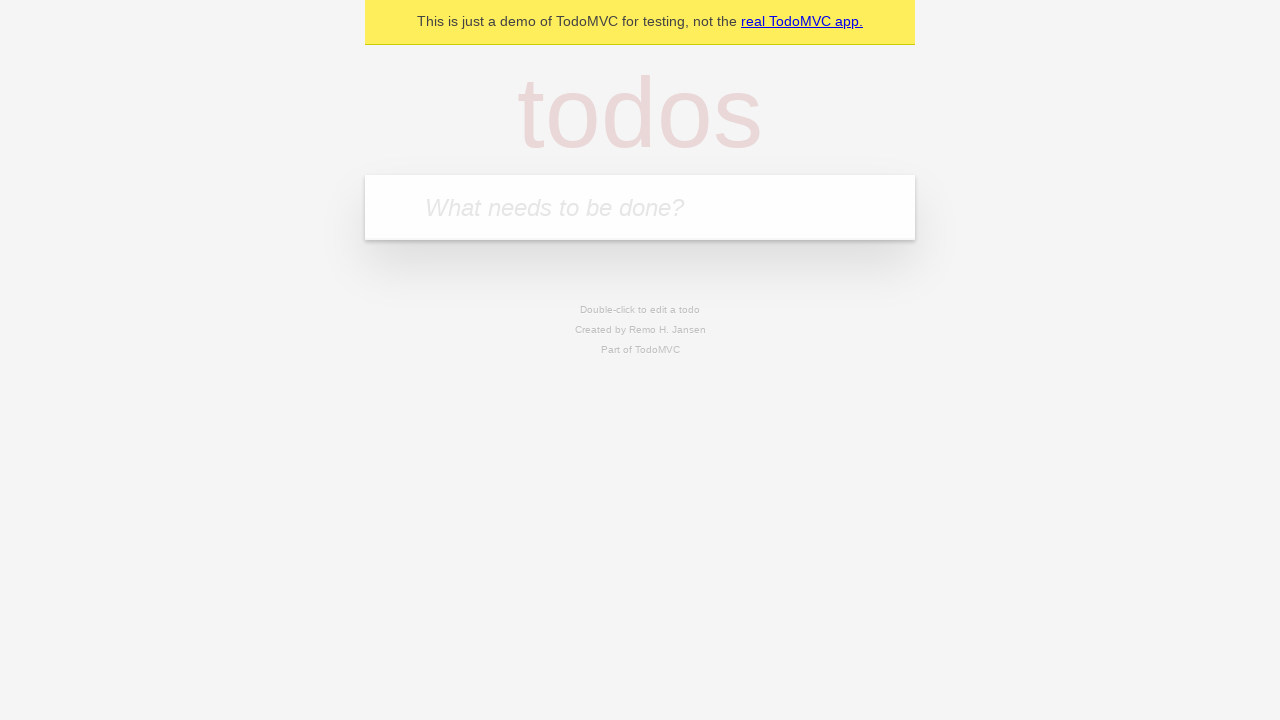

Filled new todo input with 'buy some cheese' on .new-todo
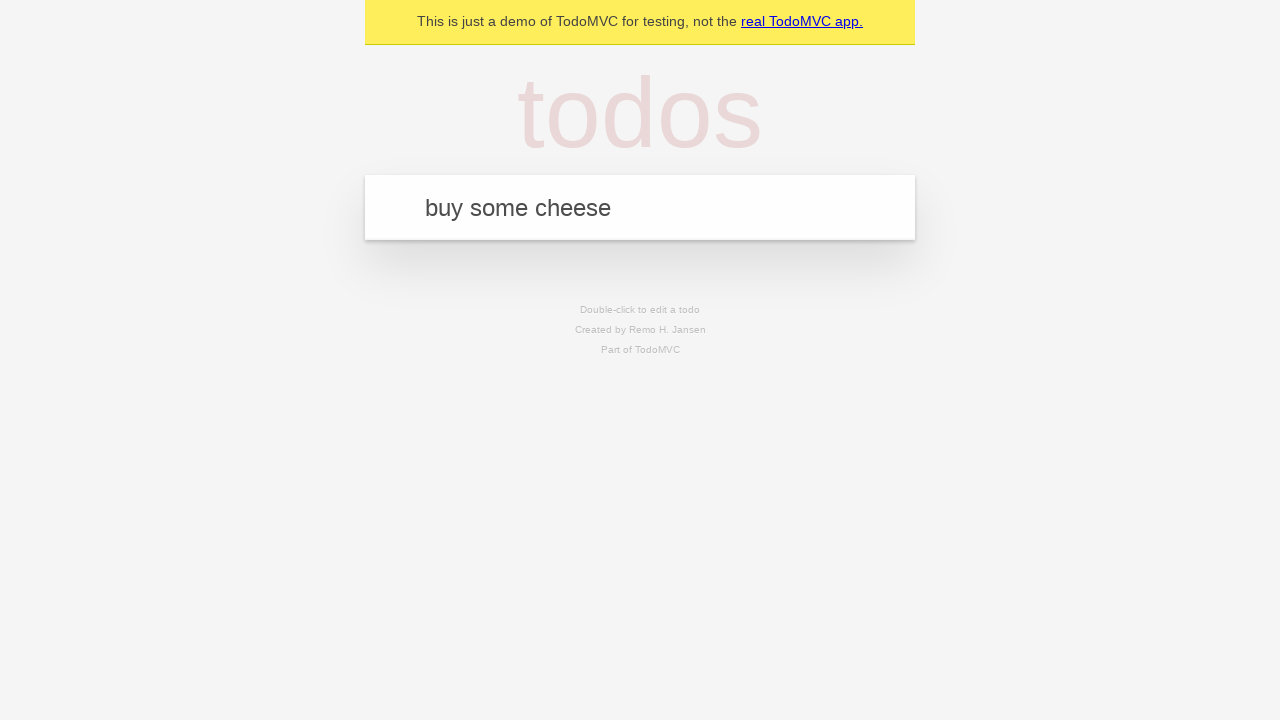

Pressed Enter to create first todo on .new-todo
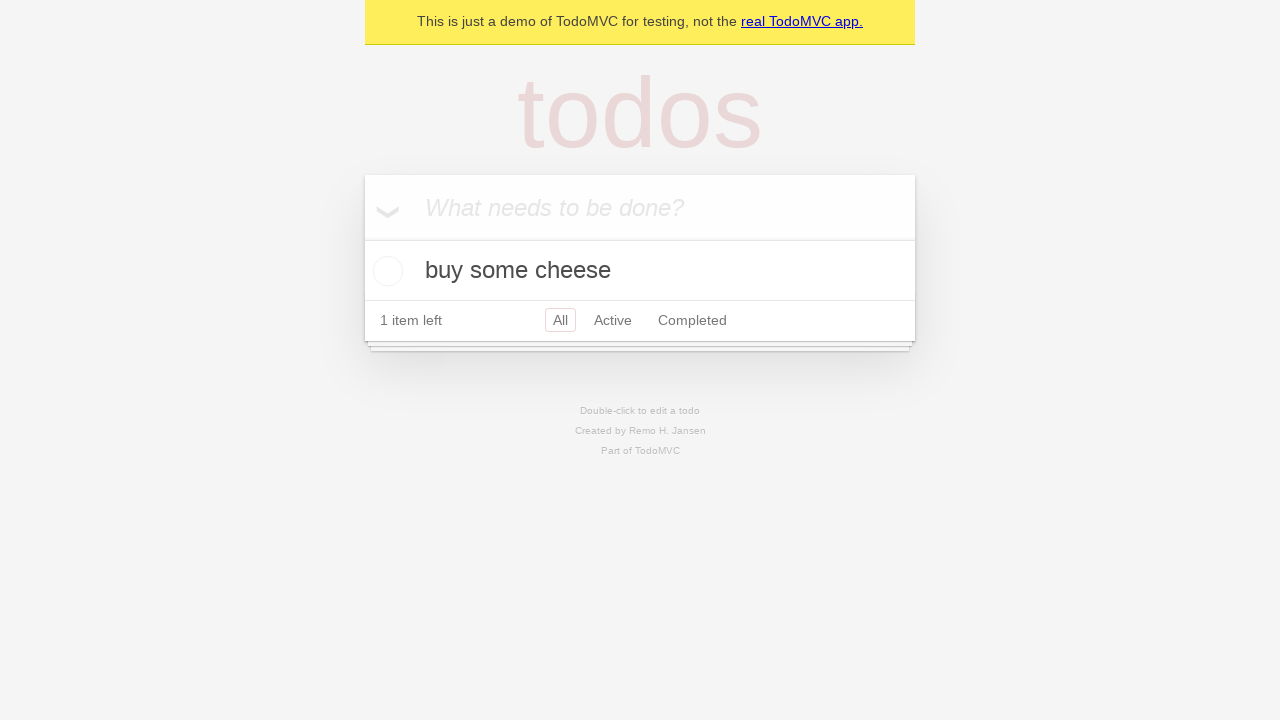

Filled new todo input with 'feed the cat' on .new-todo
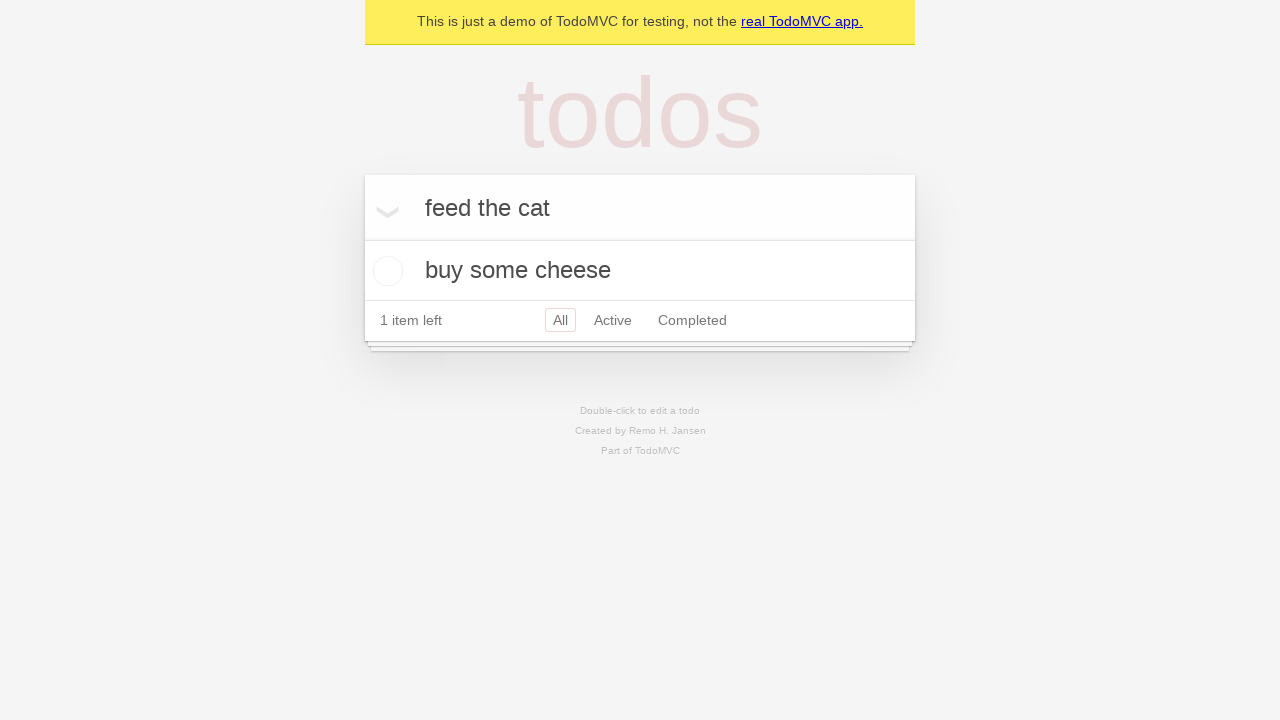

Pressed Enter to create second todo on .new-todo
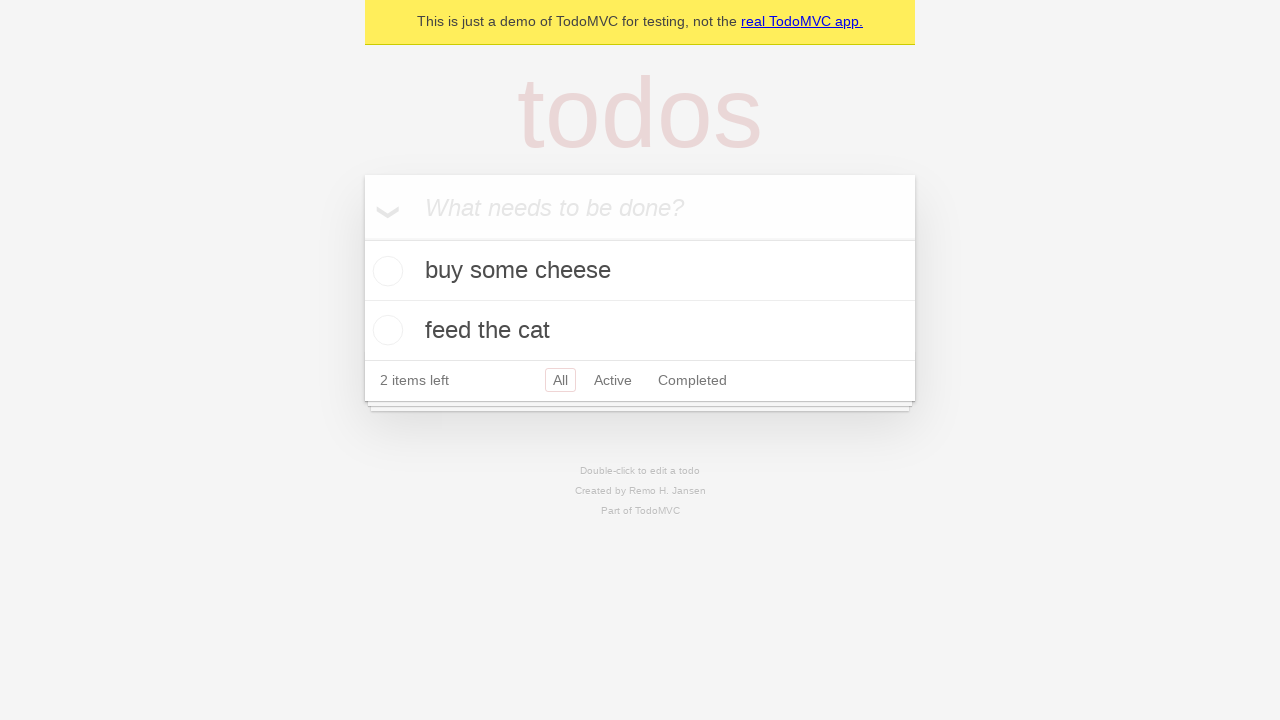

Filled new todo input with 'book a doctors appointment' on .new-todo
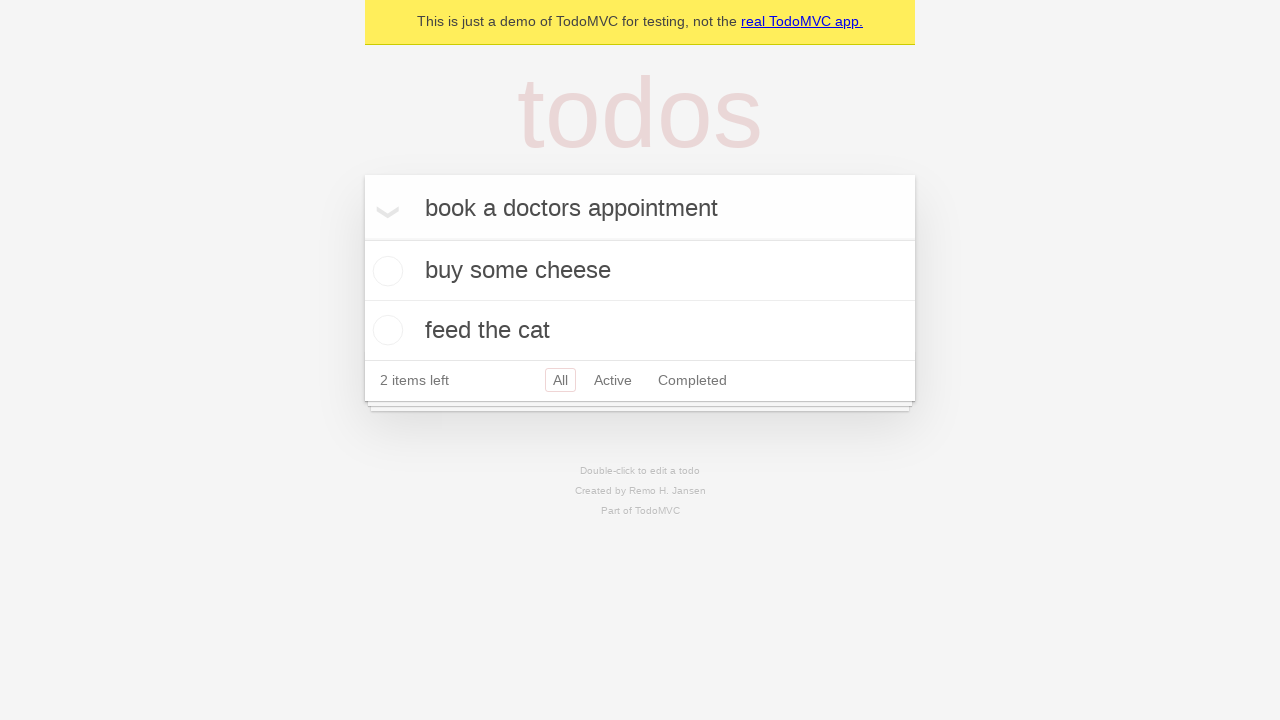

Pressed Enter to create third todo on .new-todo
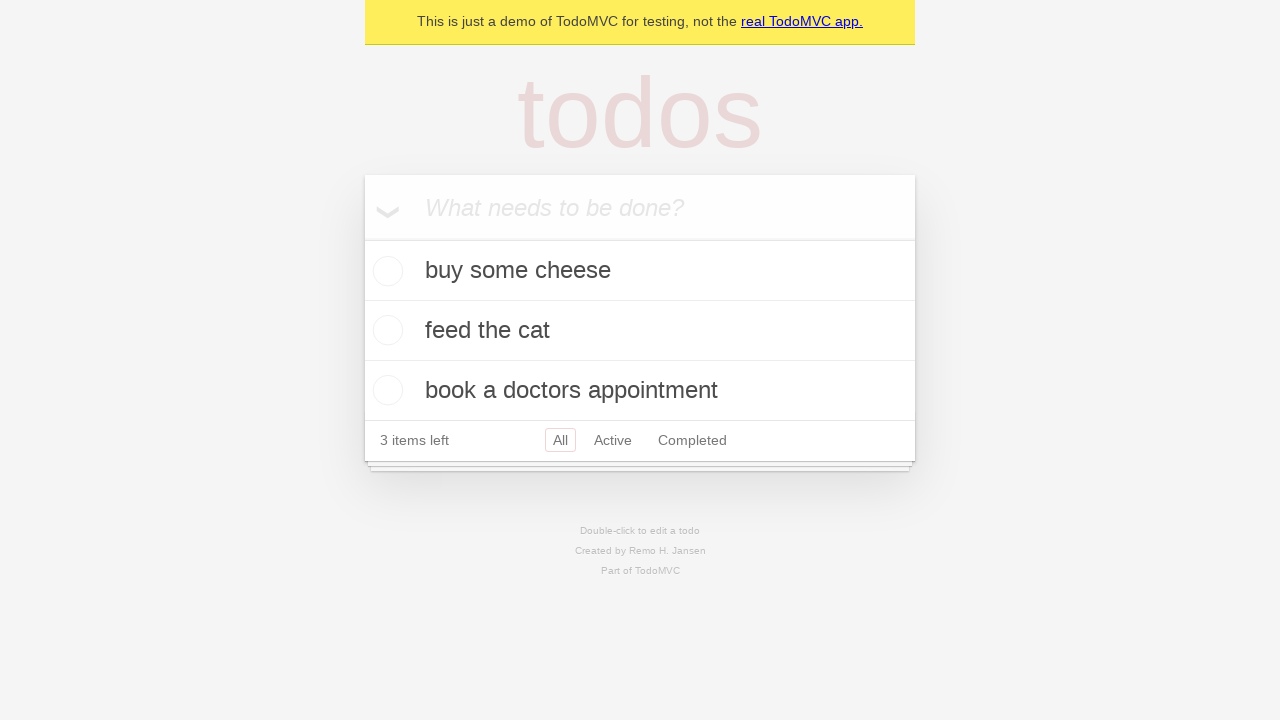

Double-clicked second todo to enter edit mode at (640, 331) on .todo-list li >> nth=1
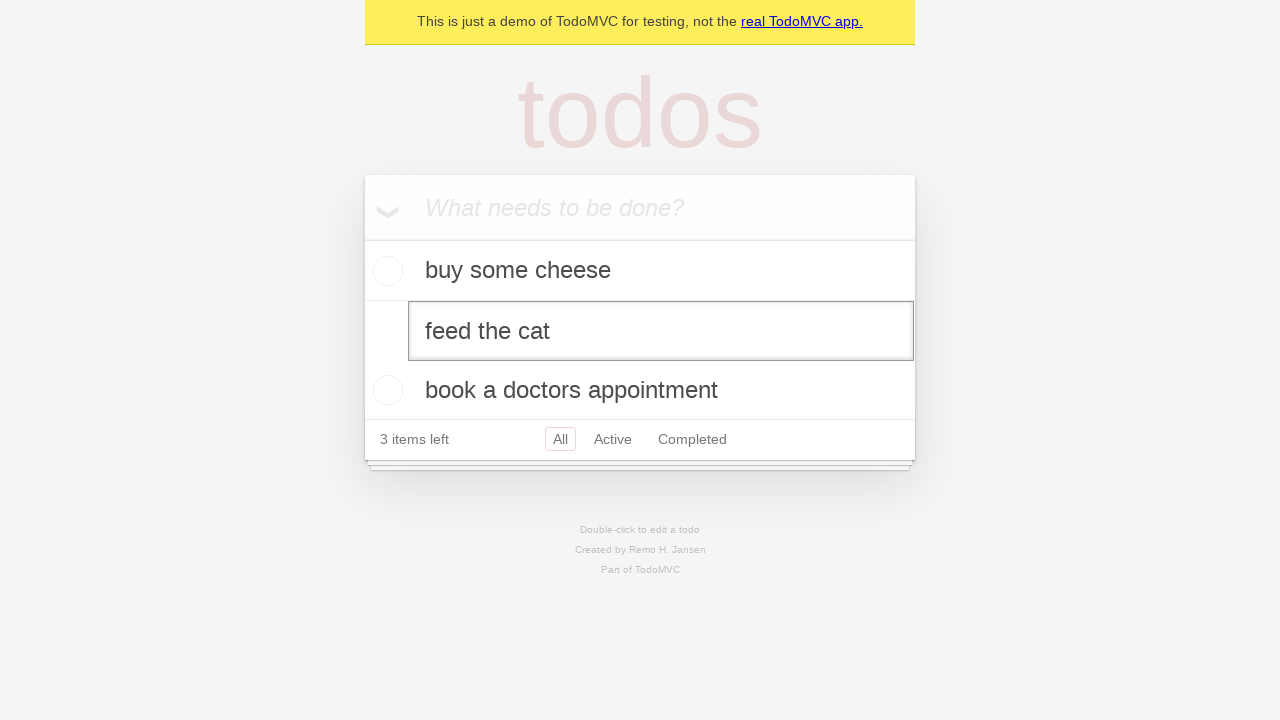

Filled edit field with new text 'buy some sausages' on .todo-list li >> nth=1 >> .edit
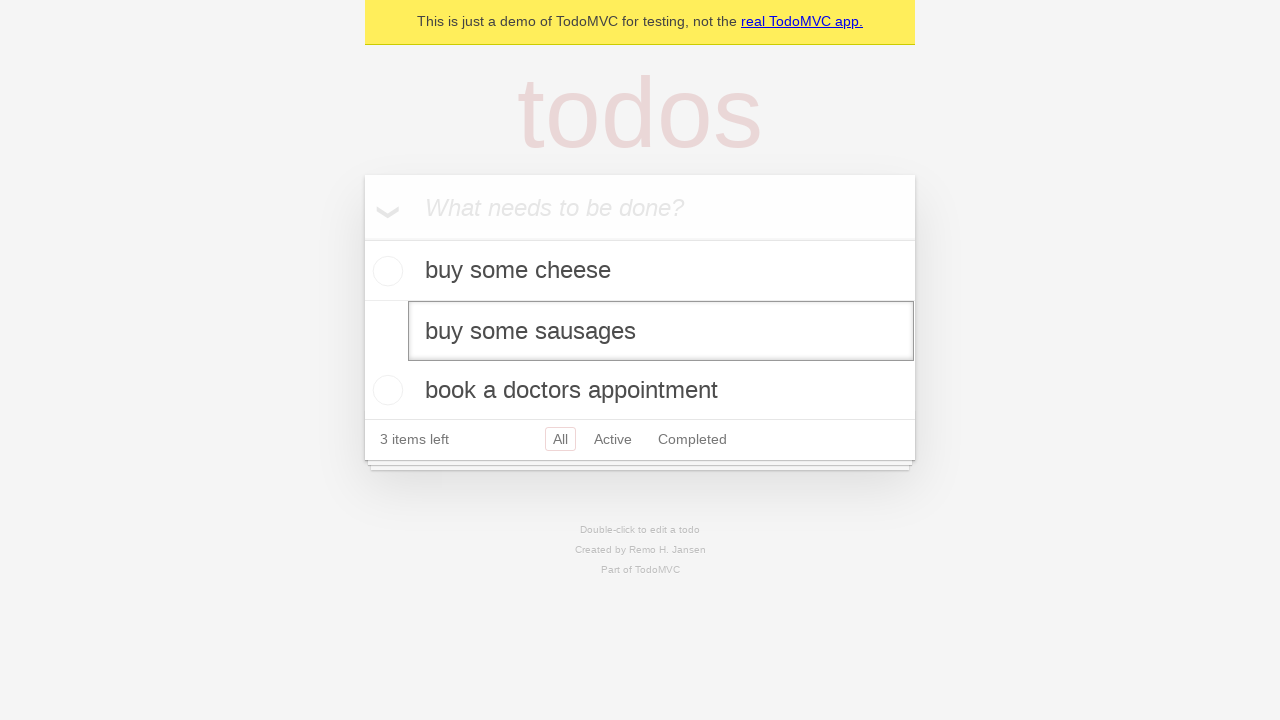

Pressed Enter to confirm edit of todo item on .todo-list li >> nth=1 >> .edit
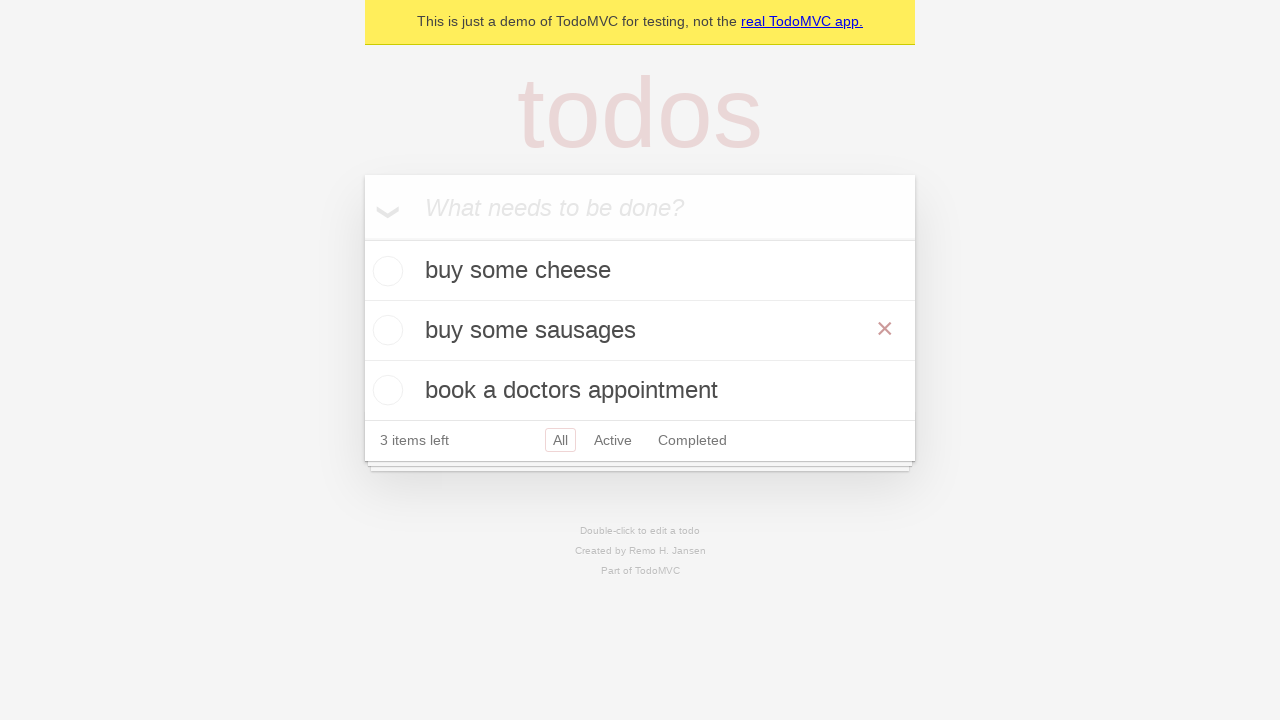

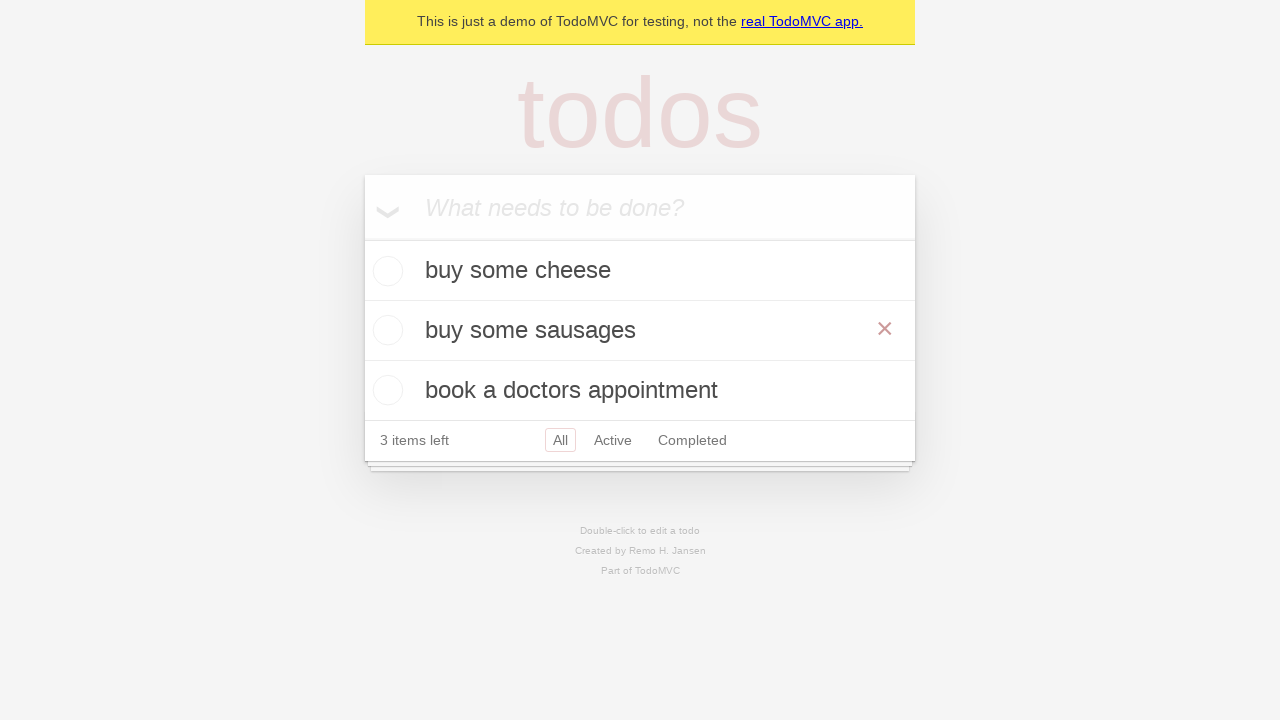